Tests date picker functionality by clearing the input and entering a new date

Starting URL: https://demoqa.com/date-picker

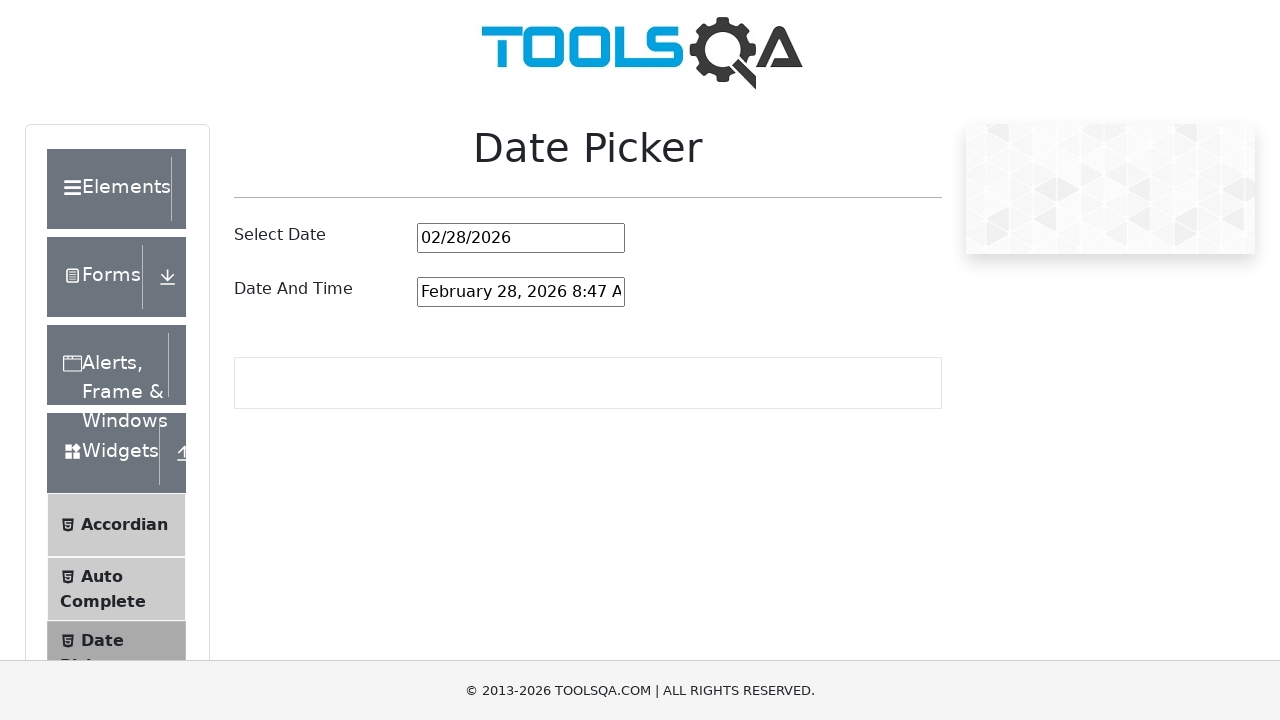

Cleared the date picker input field on #datePickerMonthYearInput
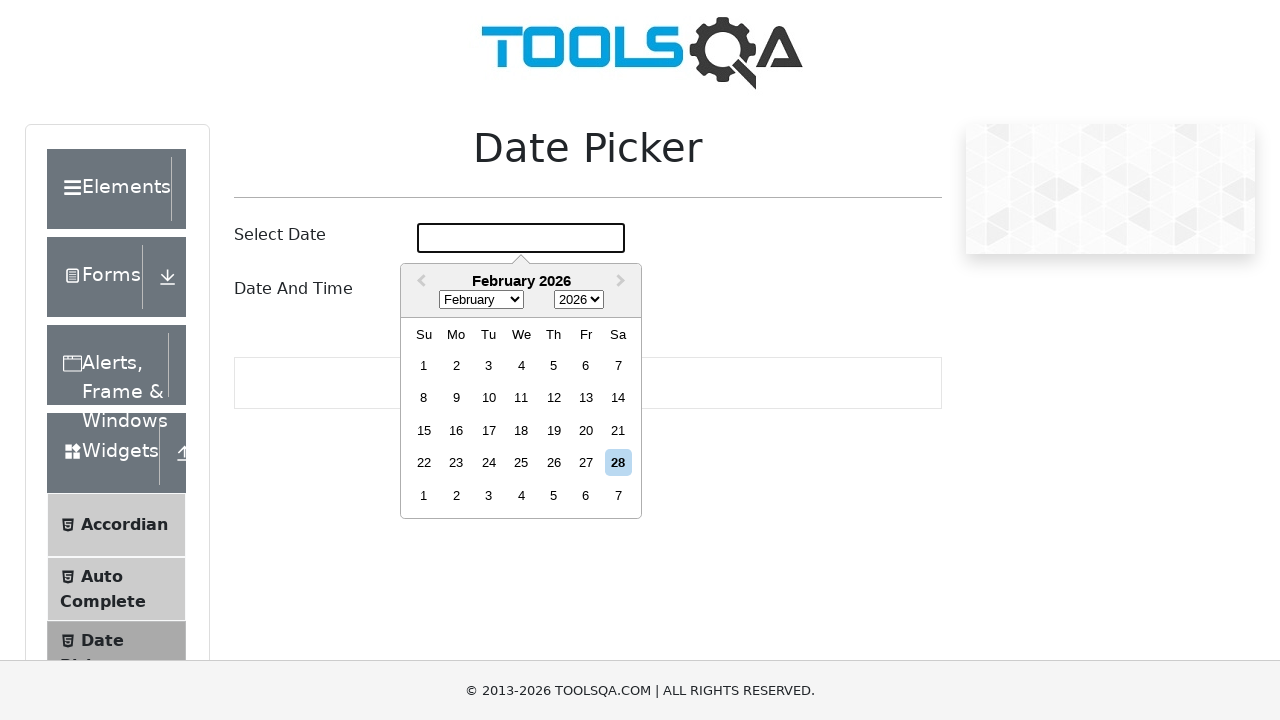

Filled date picker with new date '05/08/1993' on #datePickerMonthYearInput
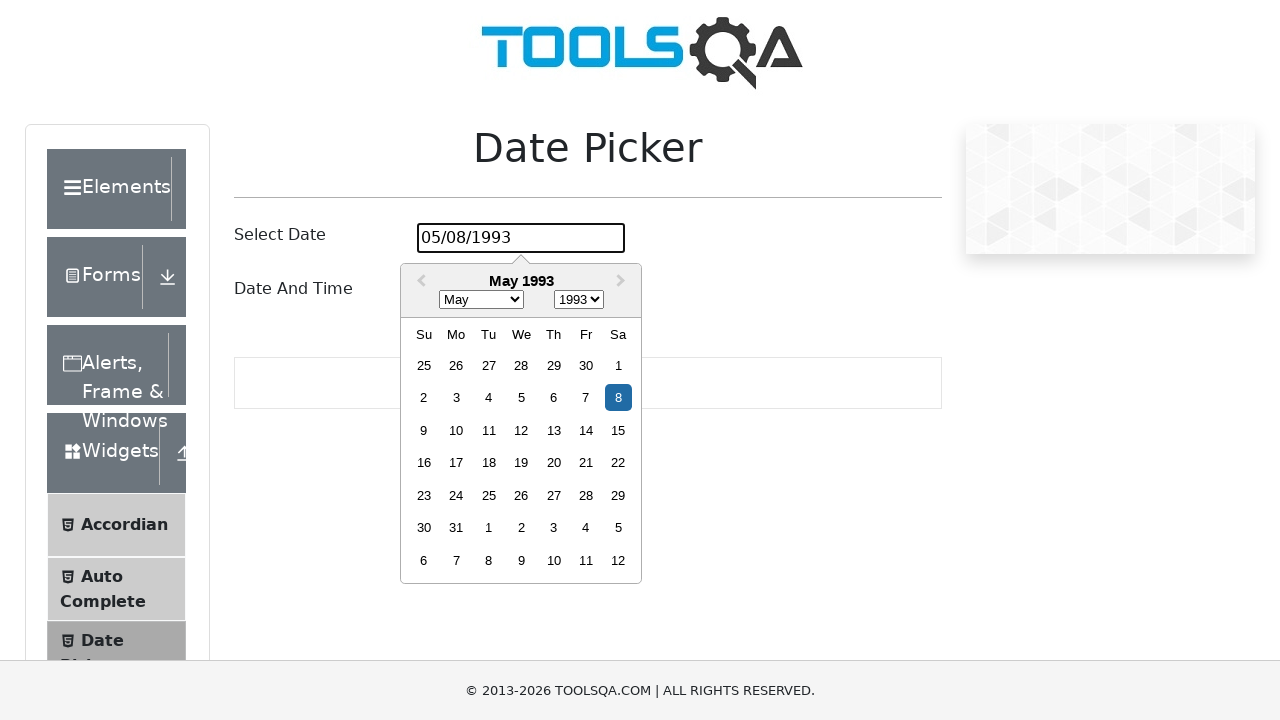

Pressed Enter to confirm the date selection on #datePickerMonthYearInput
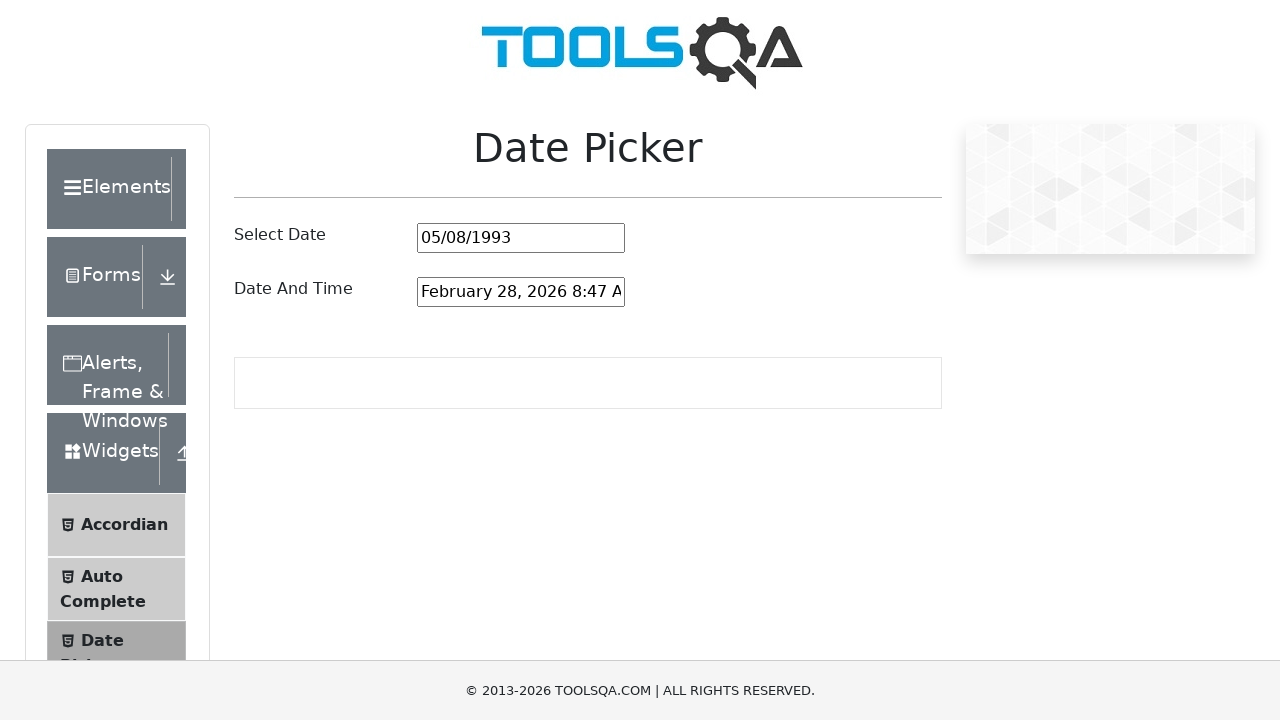

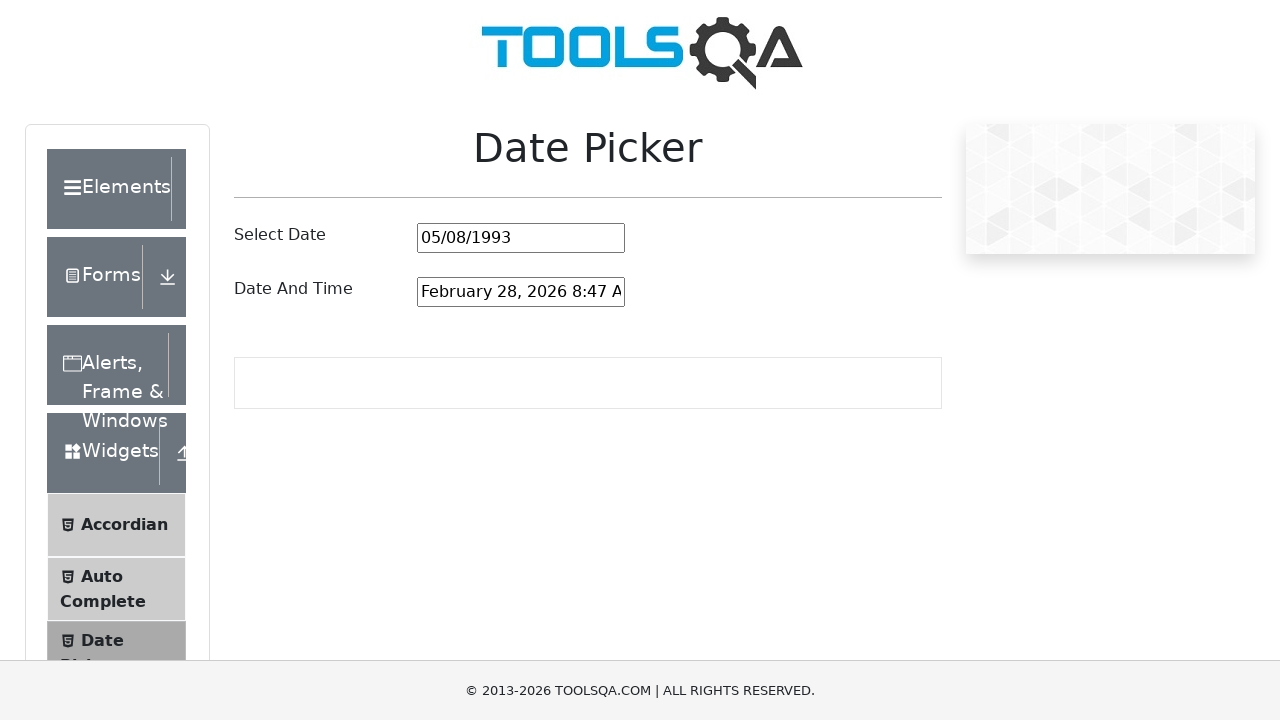